Tests pressing the space key on an element and verifying that the page displays the correct key press result.

Starting URL: http://the-internet.herokuapp.com/key_presses

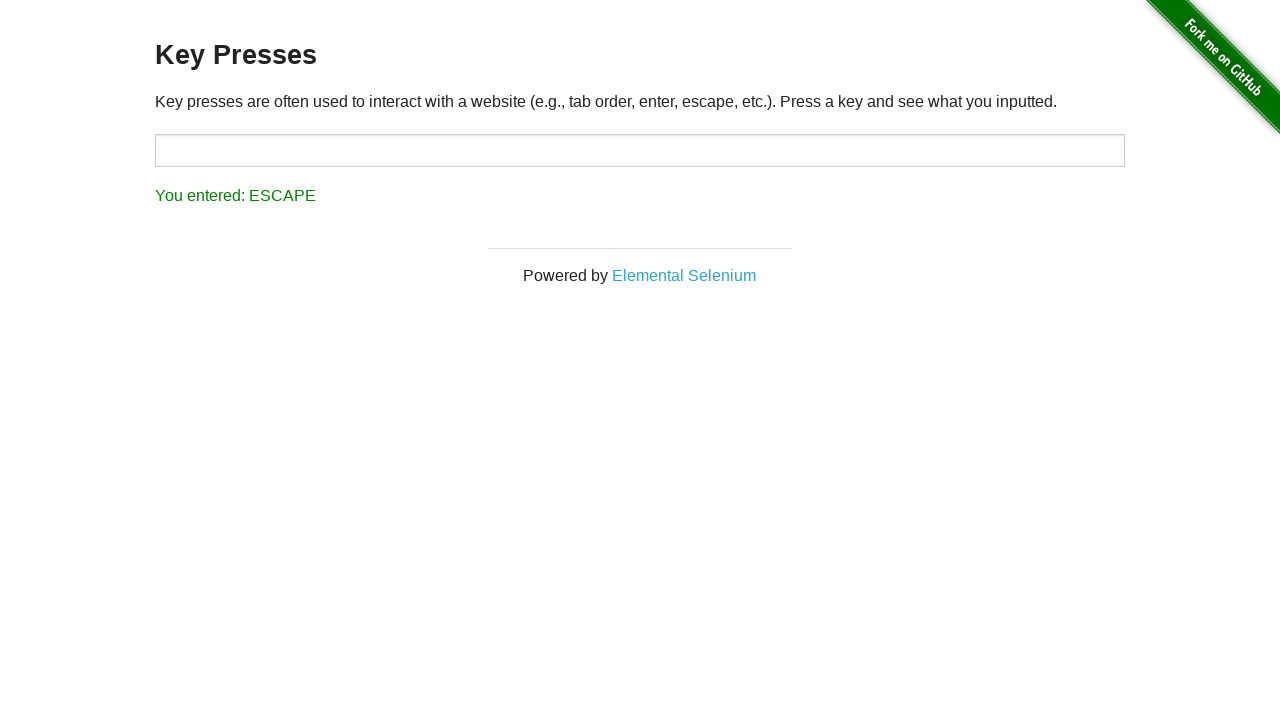

Pressed Space key on target element on #target
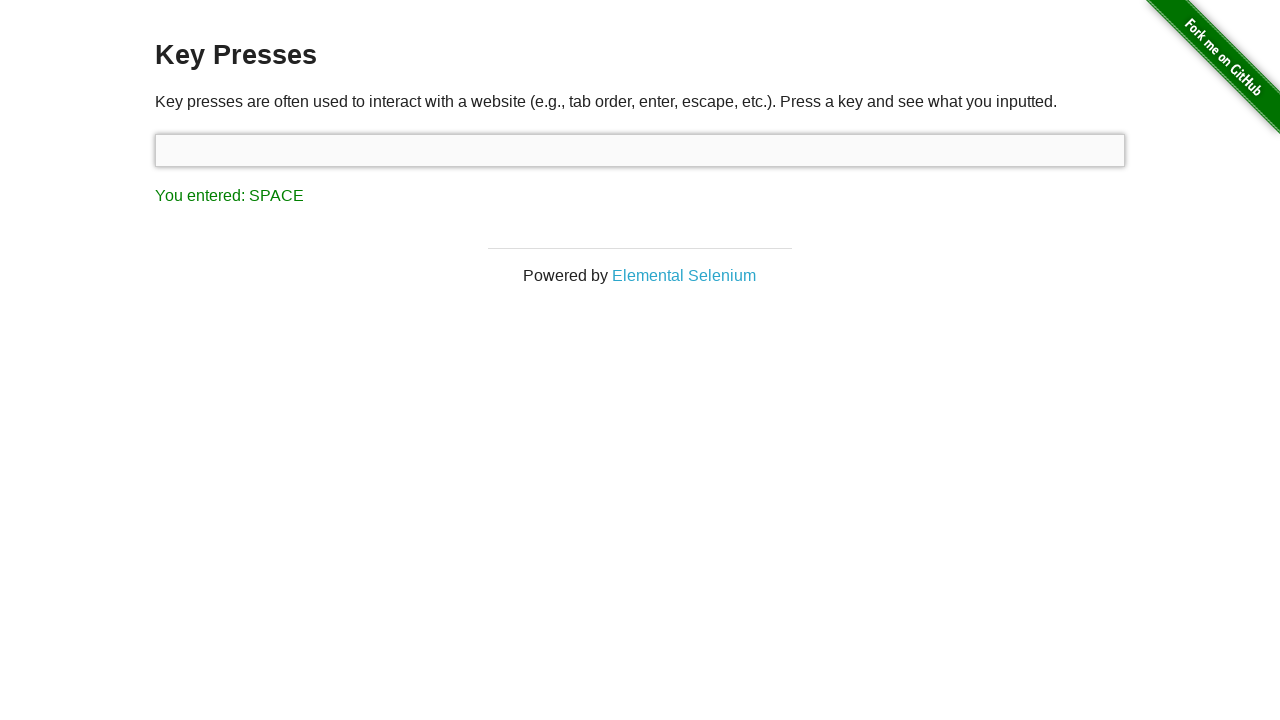

Result element loaded on page
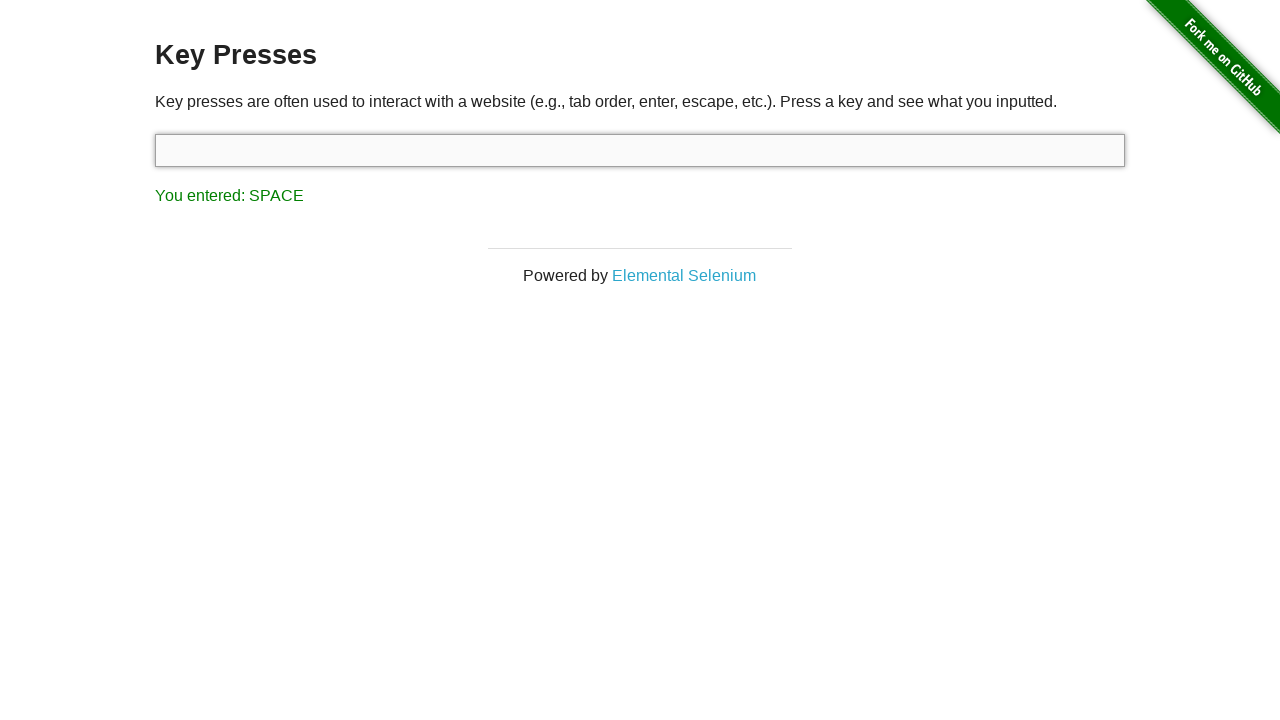

Retrieved result text: 'You entered: SPACE'
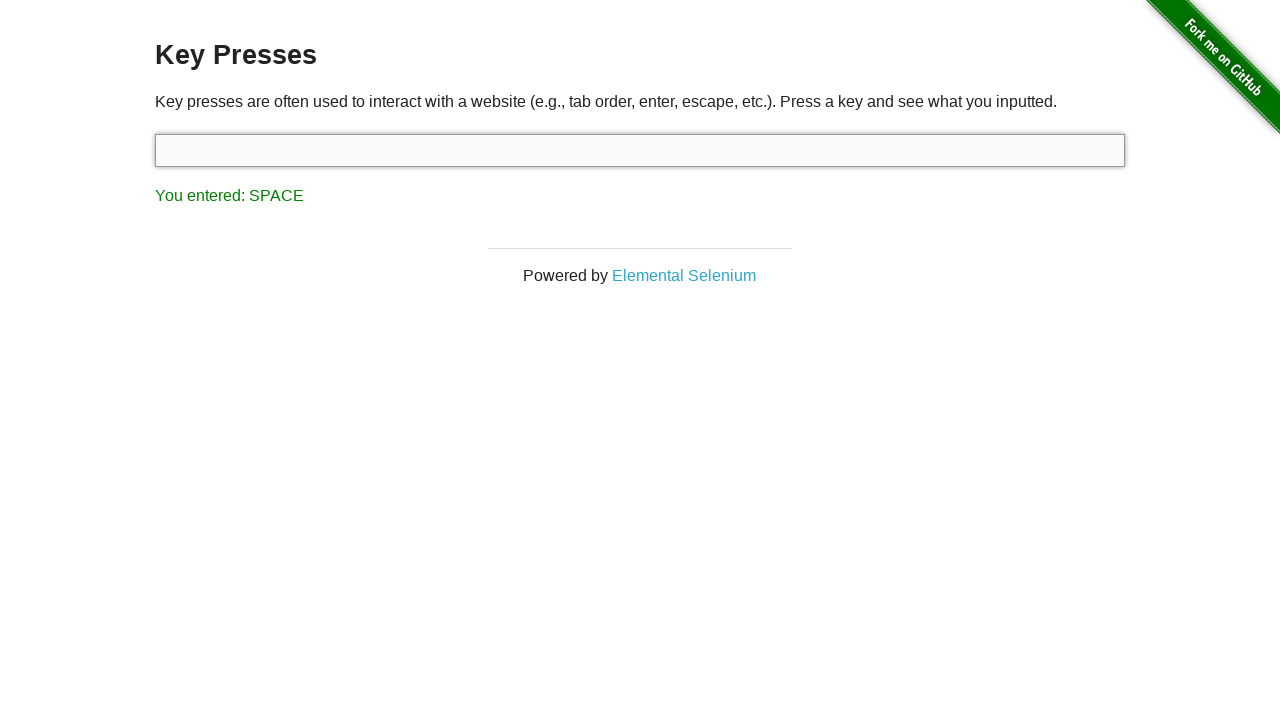

Verified result text matches expected 'You entered: SPACE'
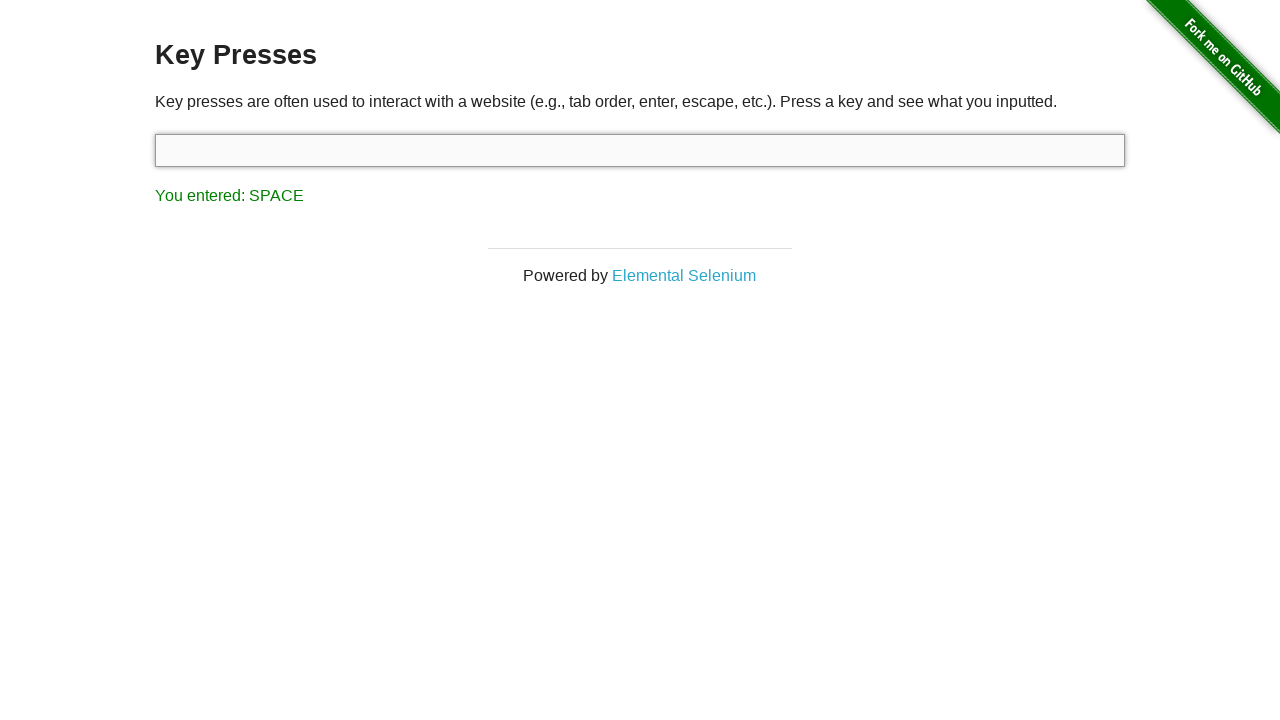

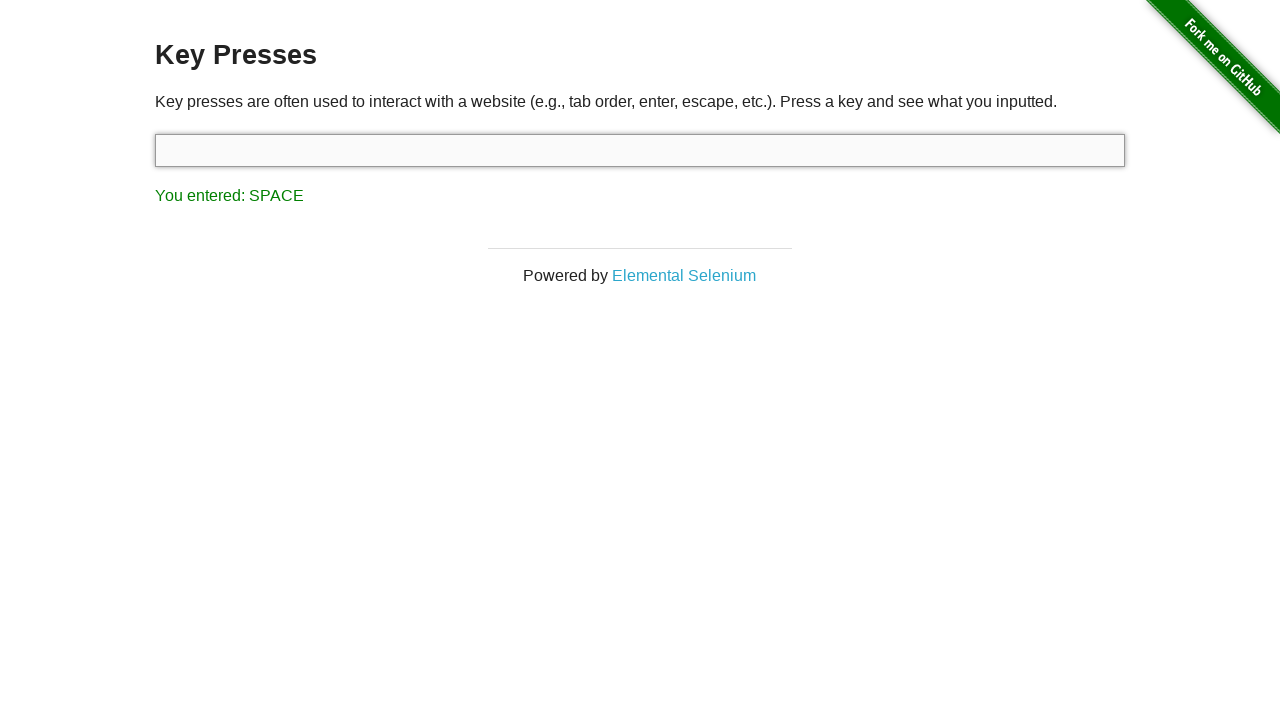